Opens a form page, then opens a new tab to extract course information from another page, switches back to the original tab and fills the name field with the extracted course name

Starting URL: https://rahulshettyacademy.com/angularpractice/

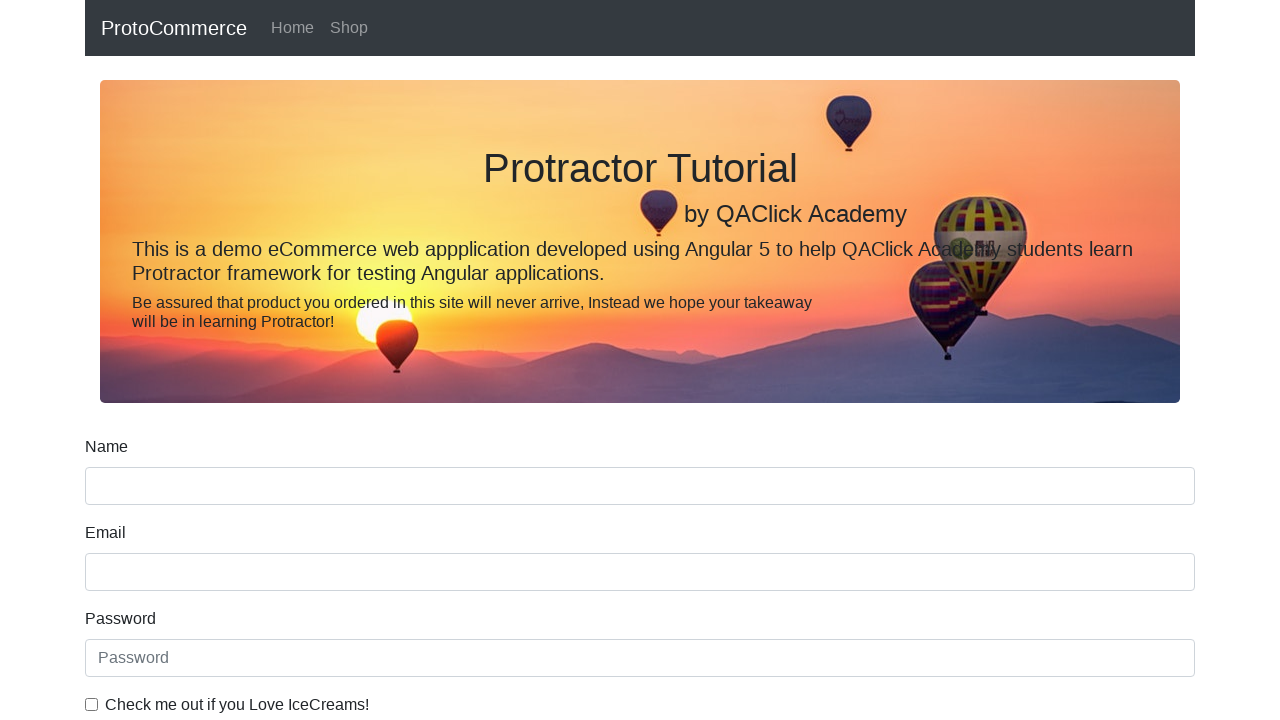

Stored reference to main page (form page)
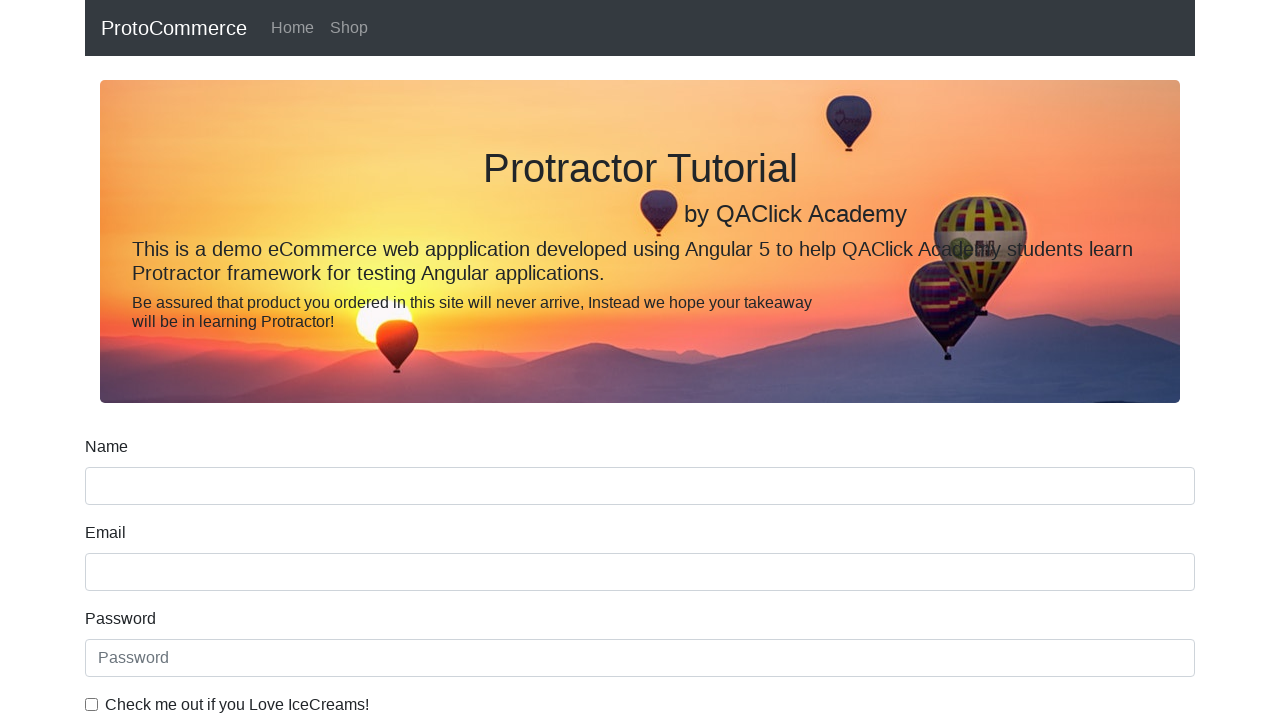

Opened new tab
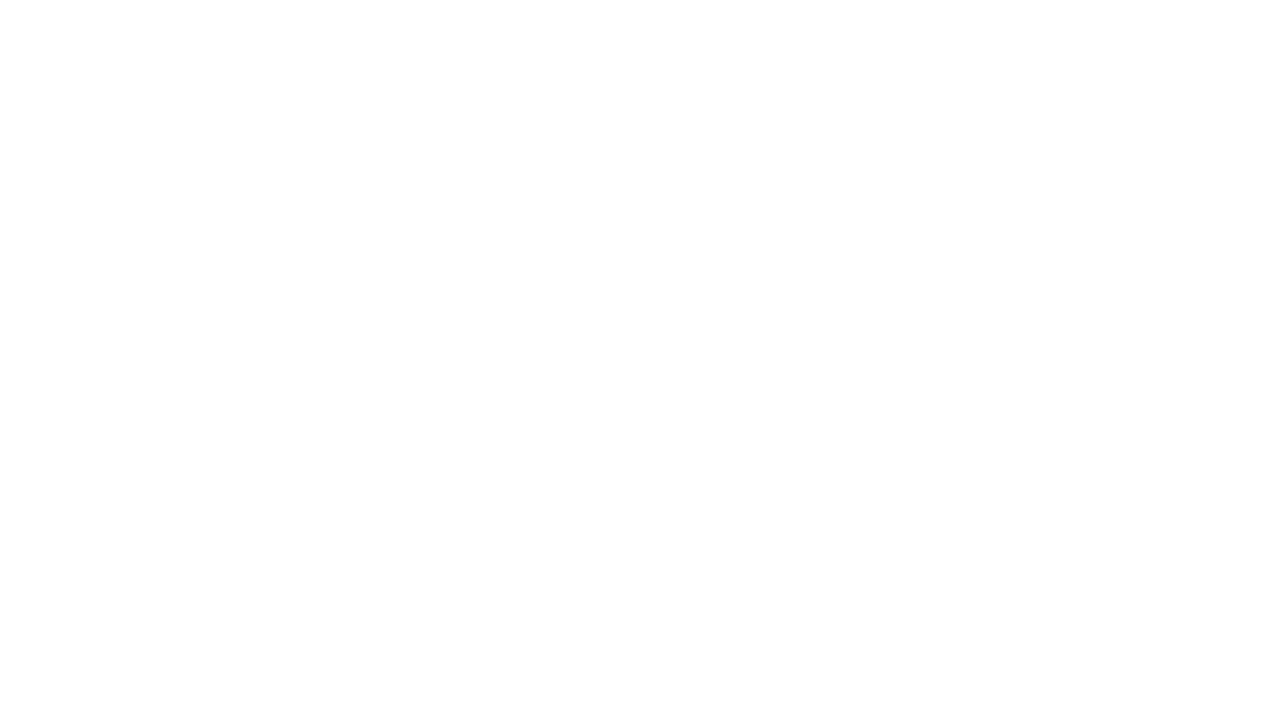

Navigated to Rahul Shetty Academy courses page
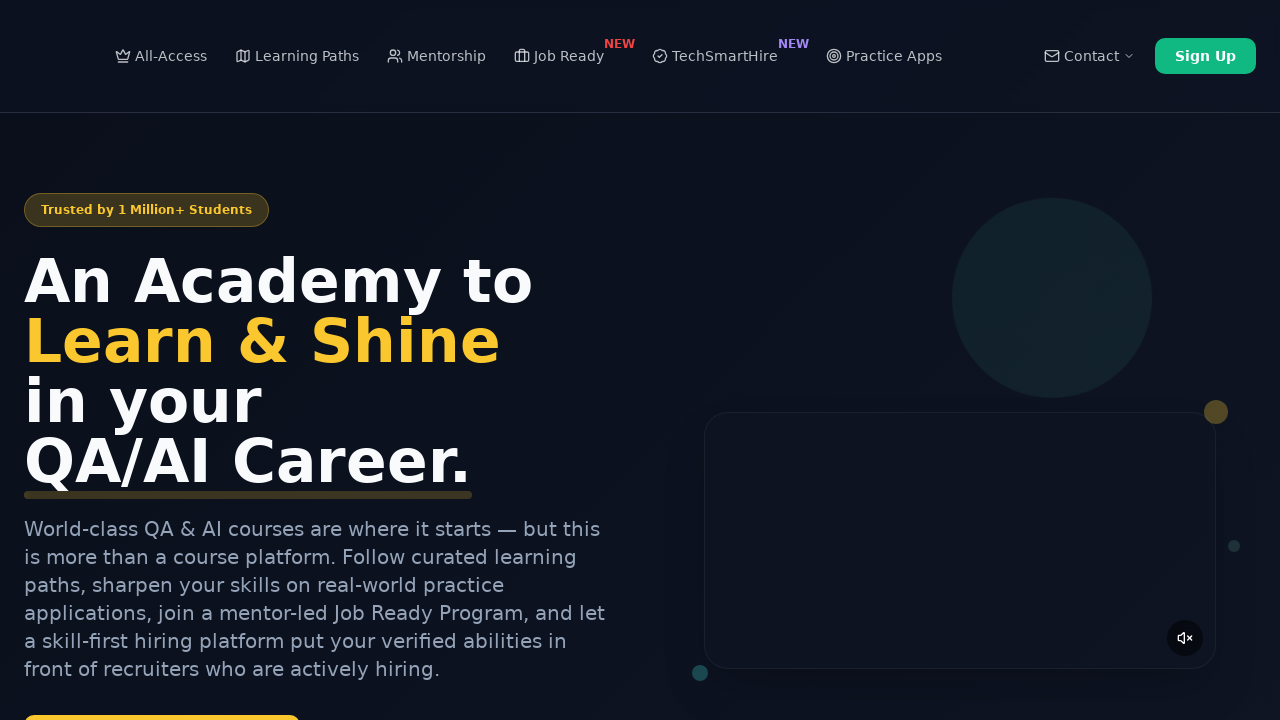

Located all course link elements
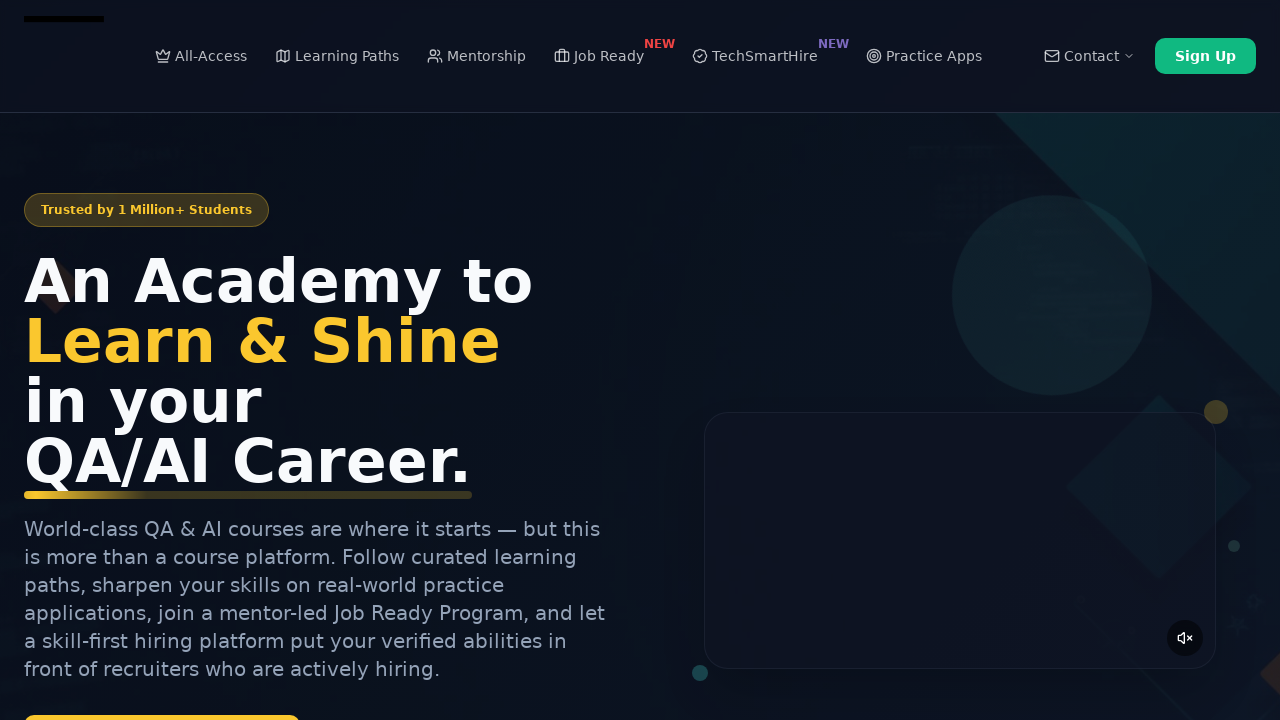

Extracted course name: 'Playwright Testing'
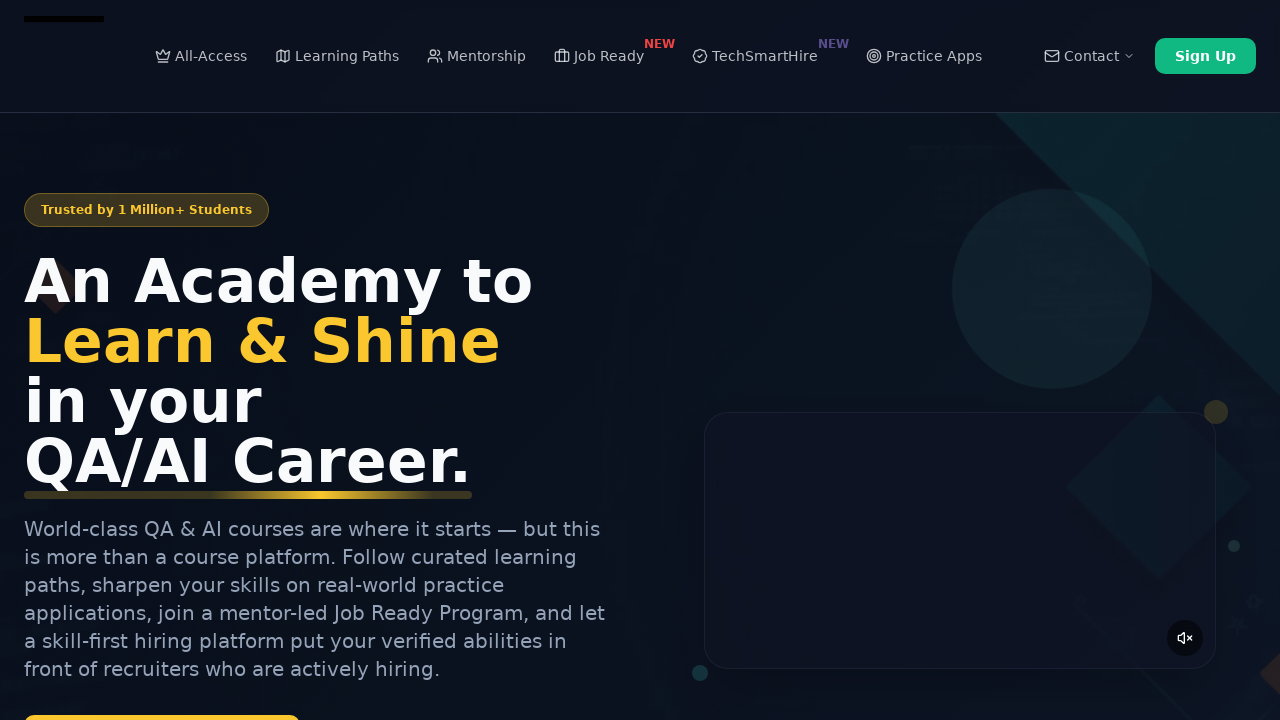

Closed new tab
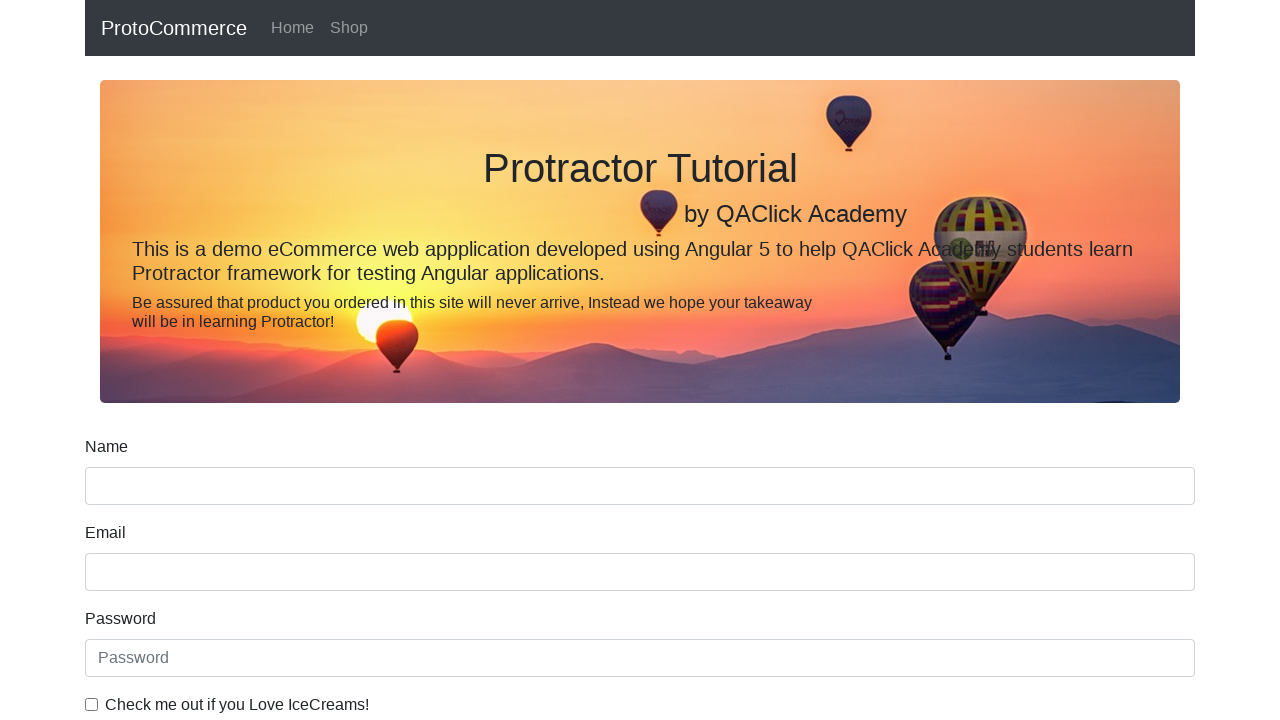

Filled name field with extracted course name: 'Playwright Testing' on //input[@name='name']
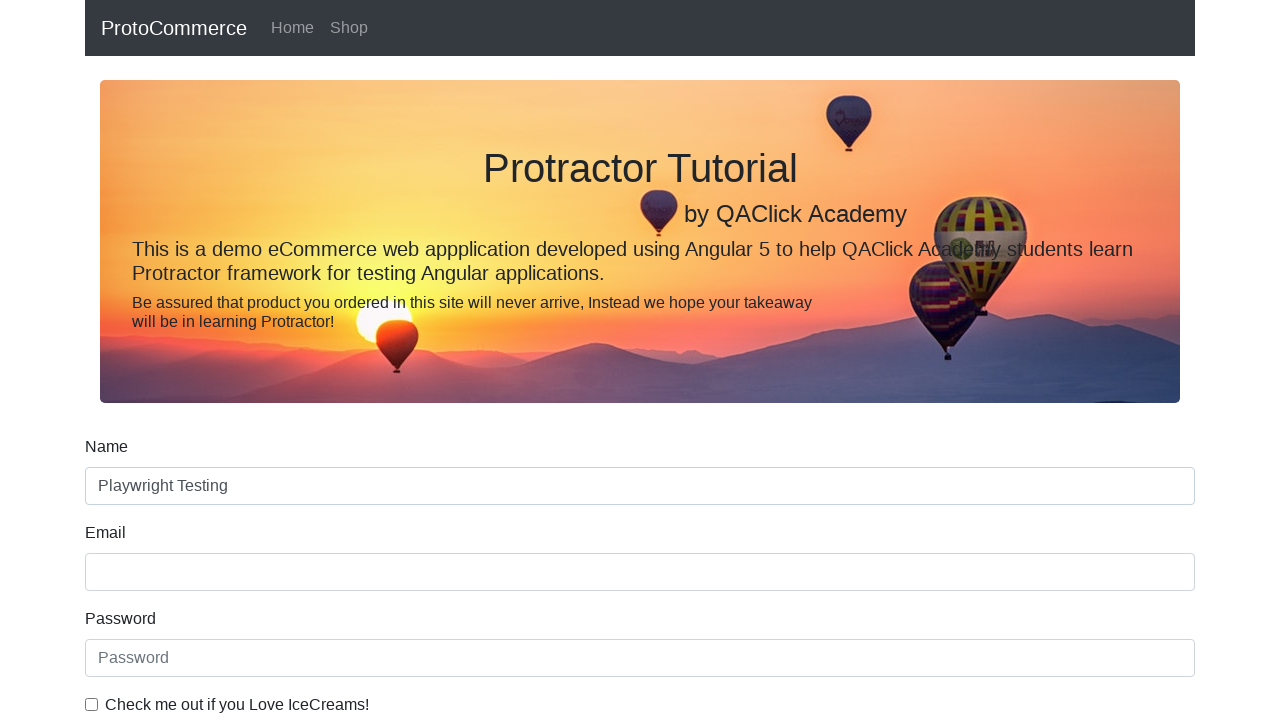

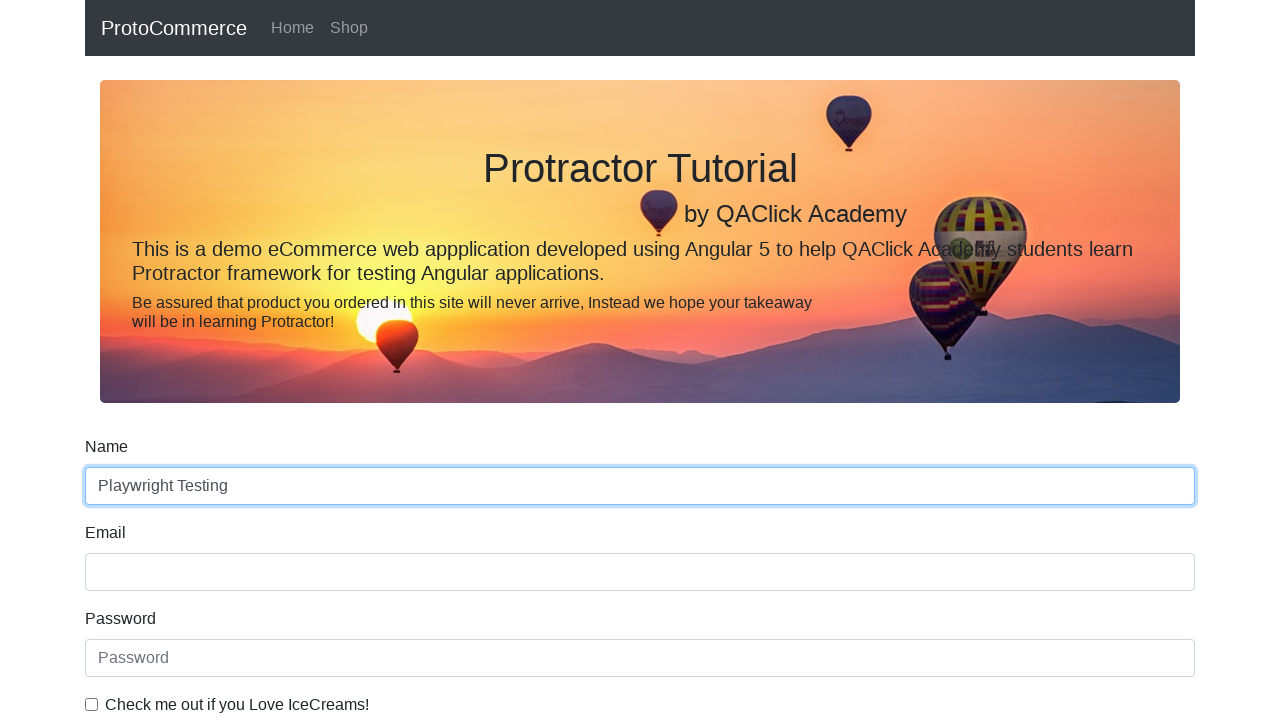